Tests dynamic loading by clicking a Start button and waiting for the finish element to become visible

Starting URL: https://automationfc.github.io/dynamic-loading/

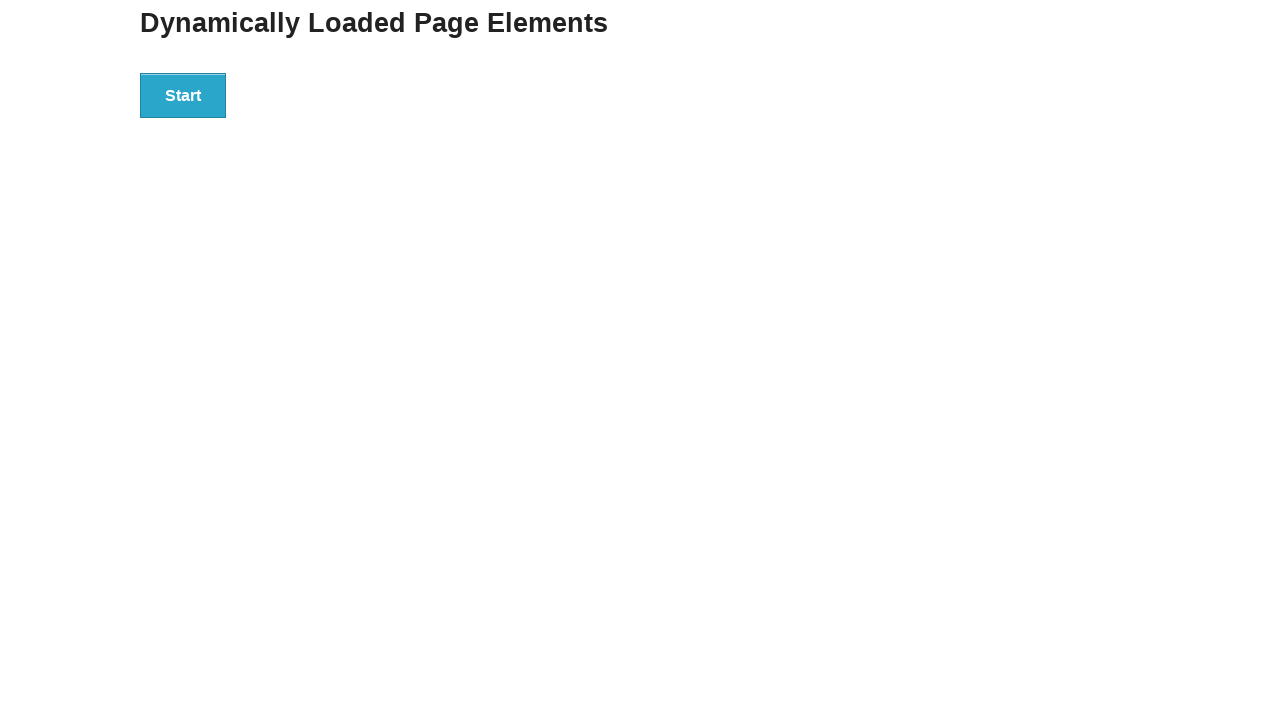

Waited for Start button to become visible
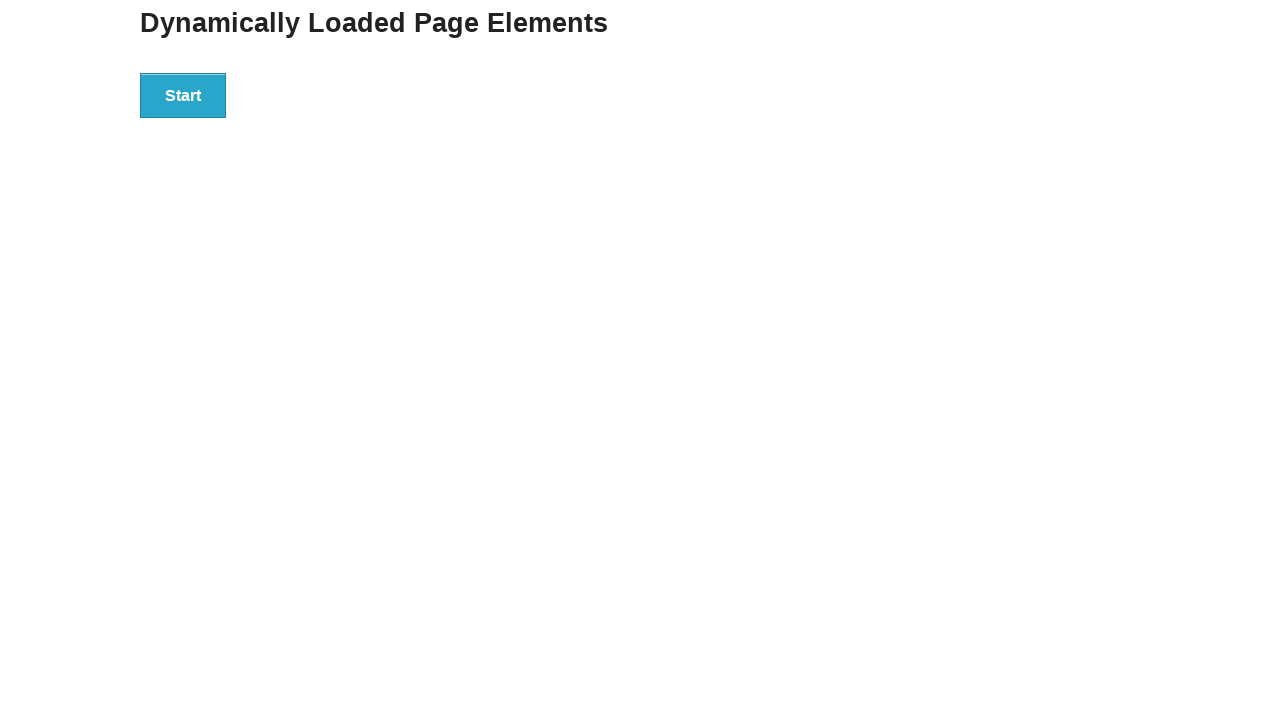

Clicked the Start button to initiate dynamic loading at (183, 95) on button:has-text('Start')
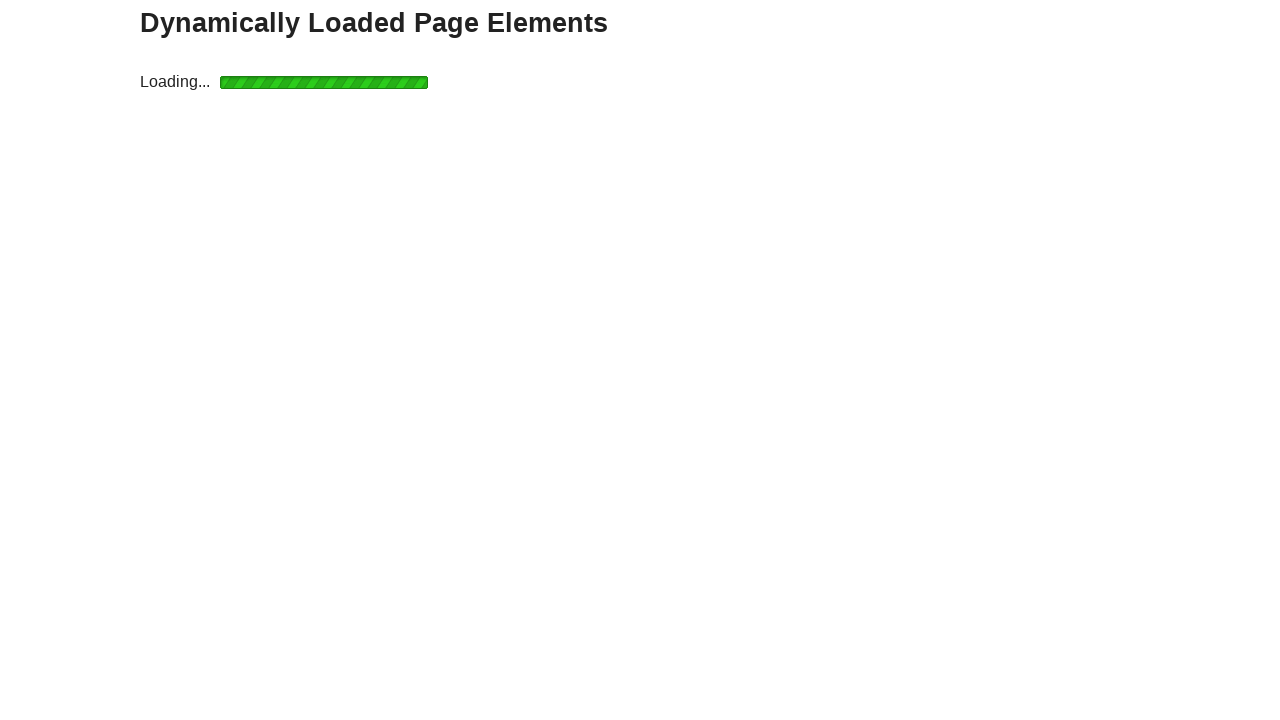

Waited for finish element to become visible in DOM
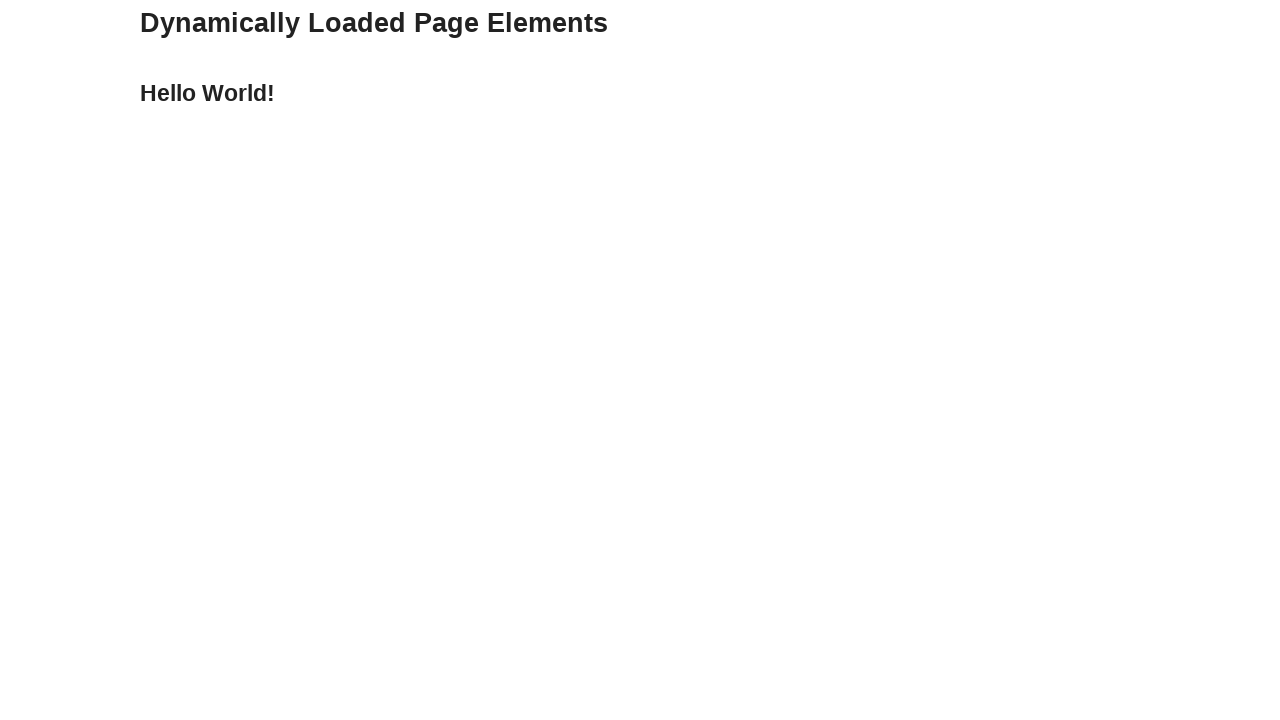

Verified that finish element is visible
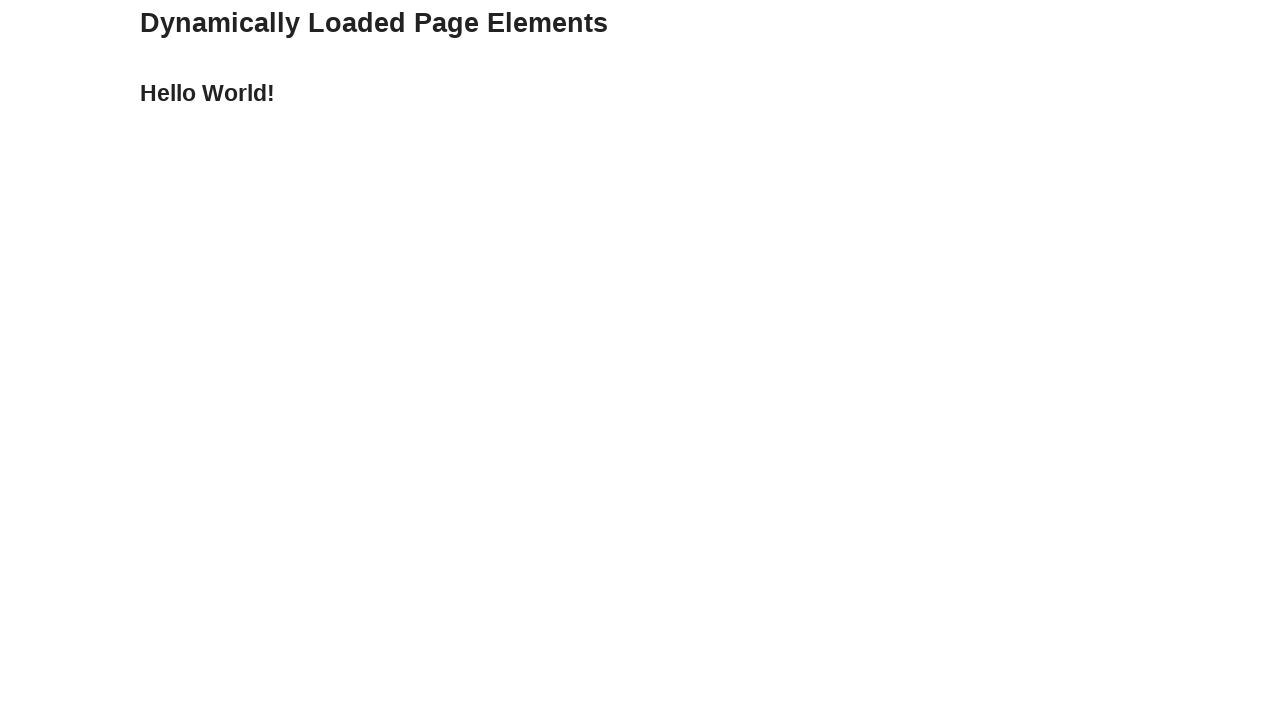

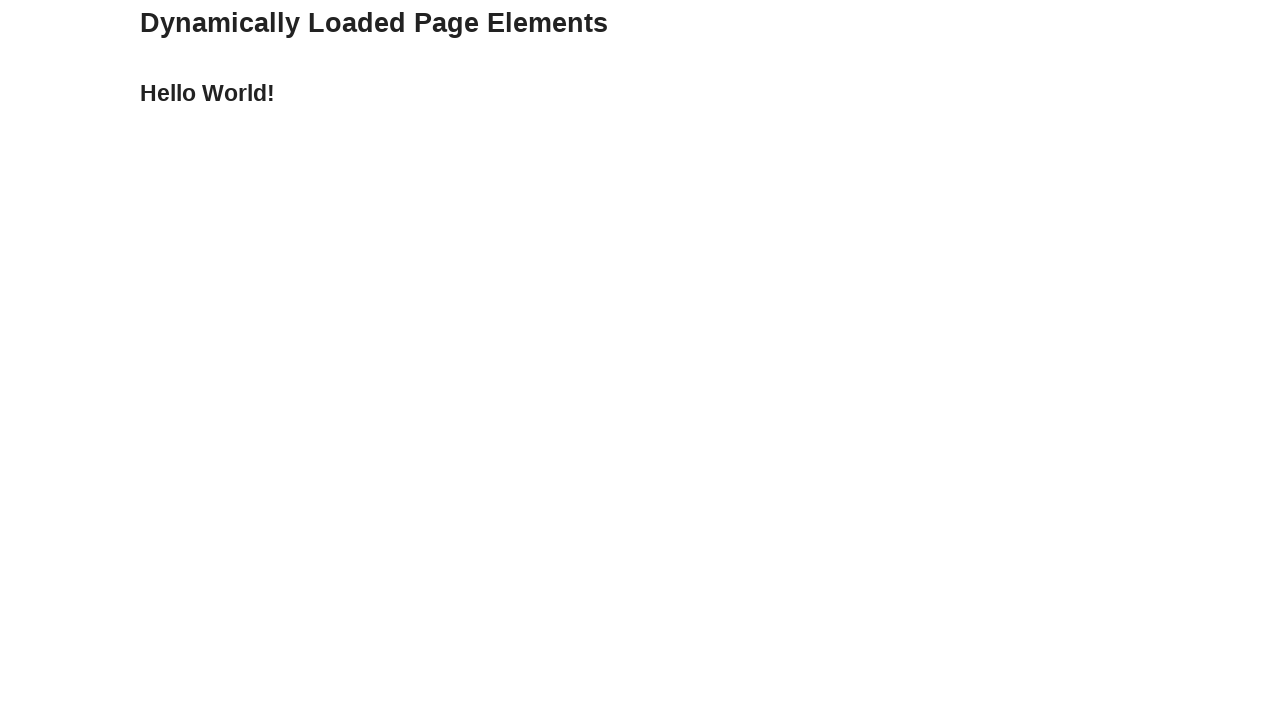